Tests a JavaScript prompt dialog by clicking a button, entering text into the prompt, accepting it, and verifying the entered text appears on the page

Starting URL: http://the-internet.herokuapp.com/javascript_alerts

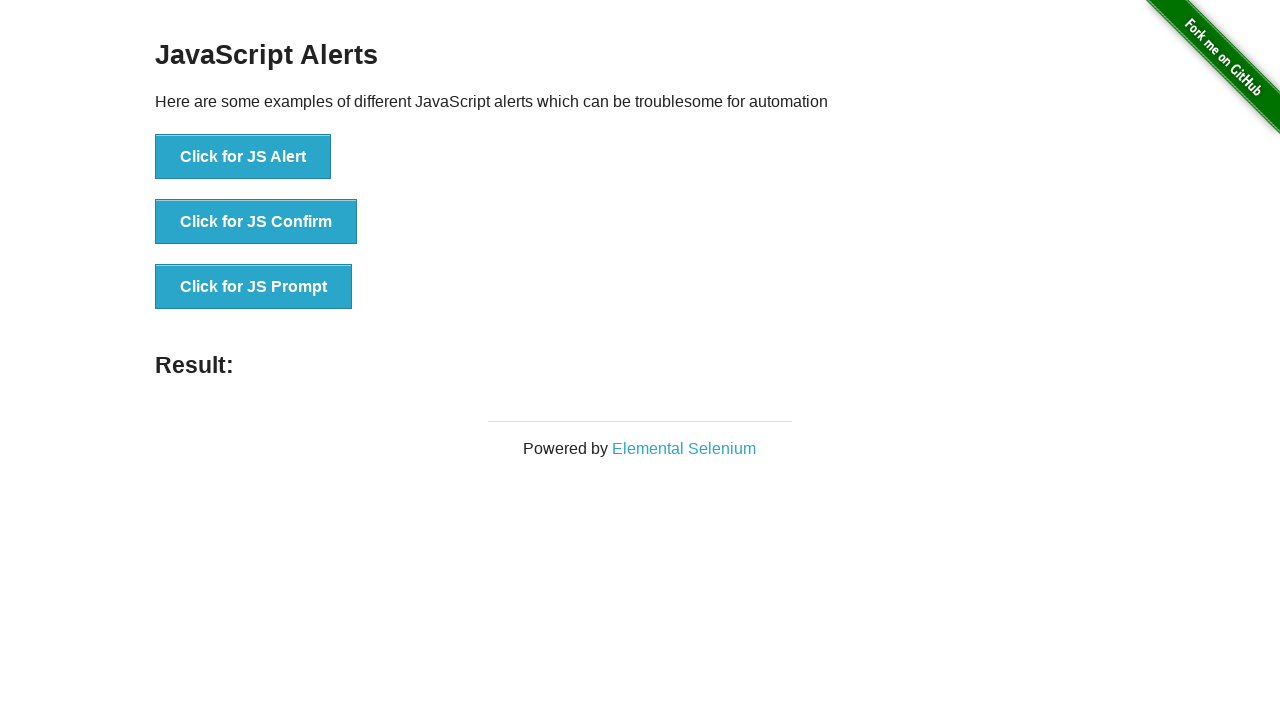

Set up dialog handler to accept prompt with text 'Batch9'
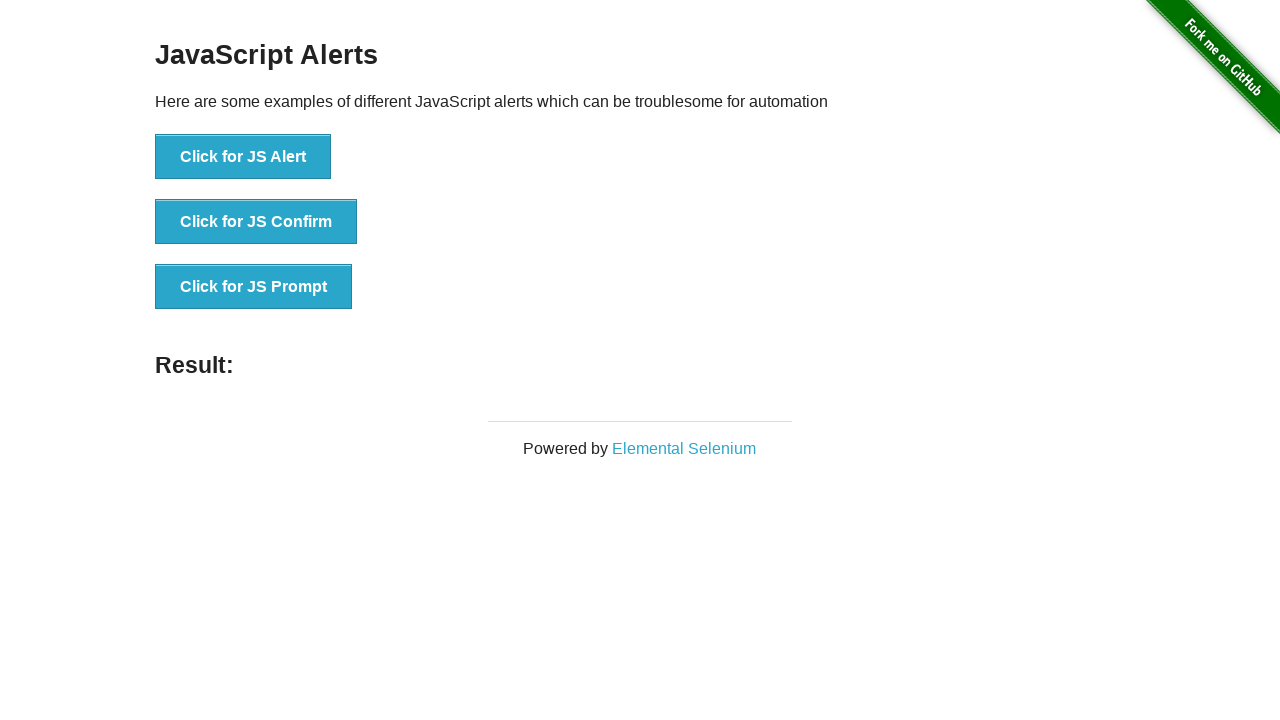

Clicked the prompt dialog button at (254, 287) on xpath=//*[@id='content']/div/ul/li[3]/button
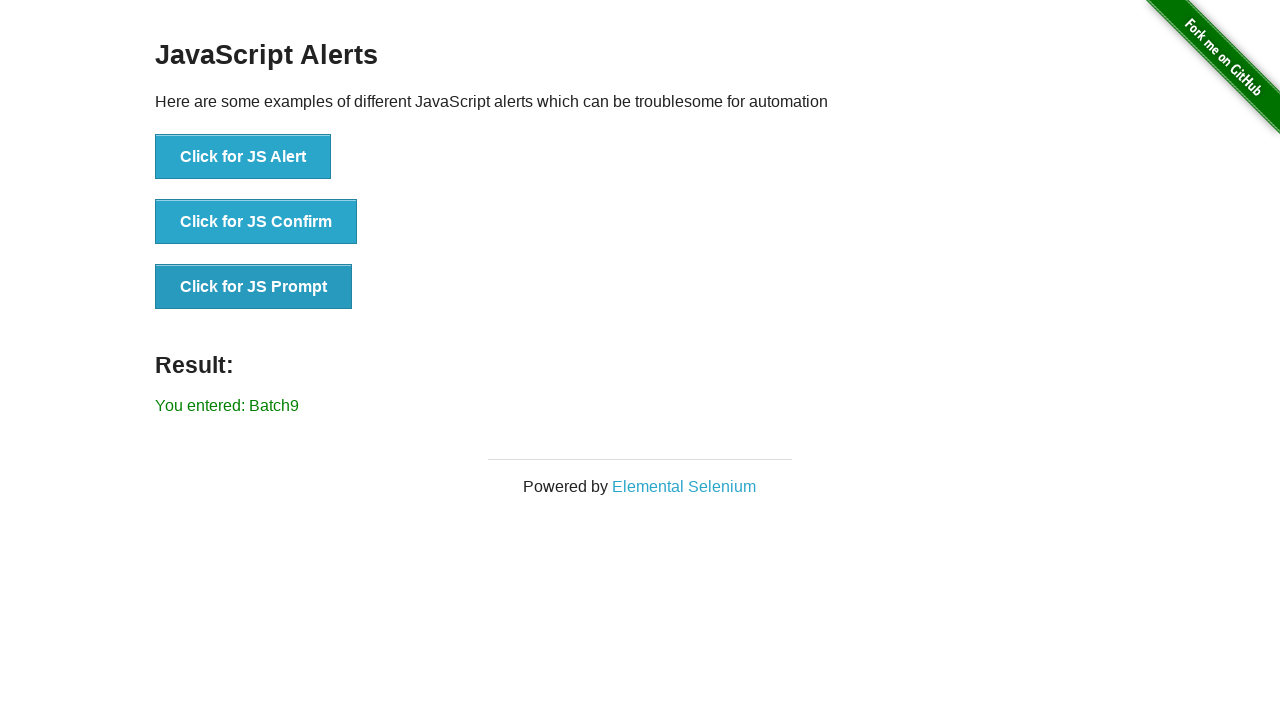

Result element loaded on the page
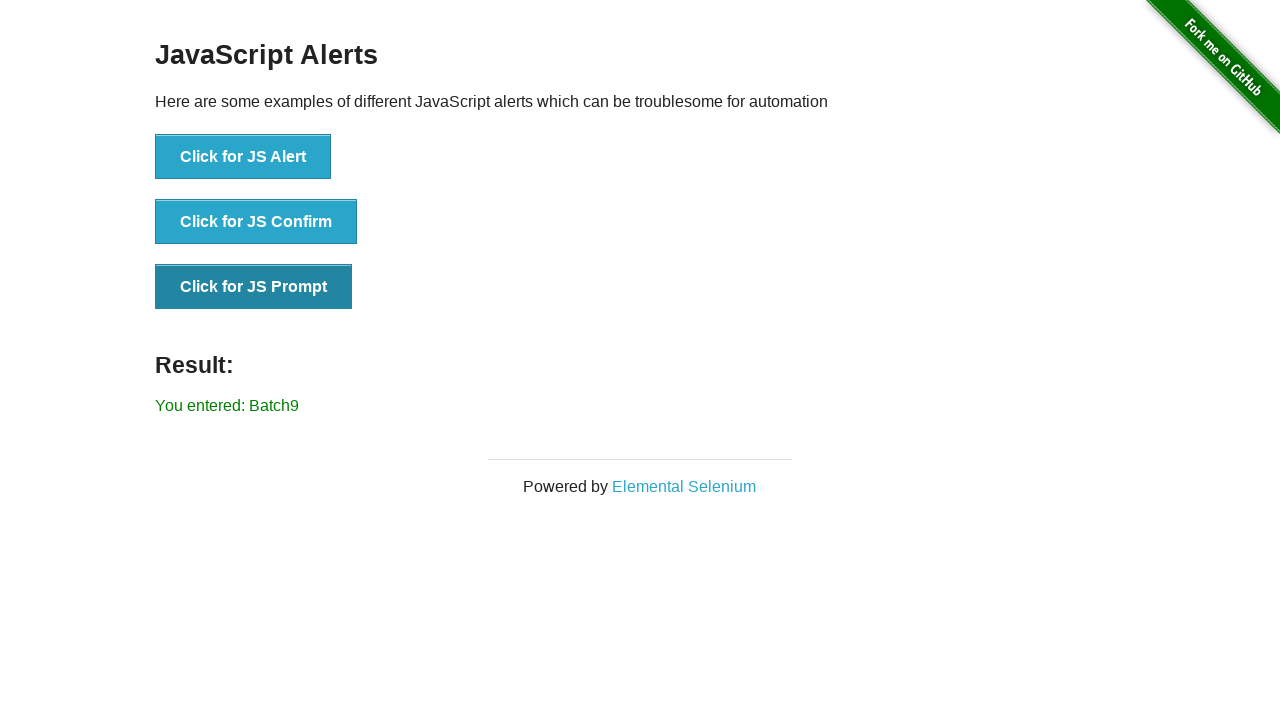

Retrieved result text from the page
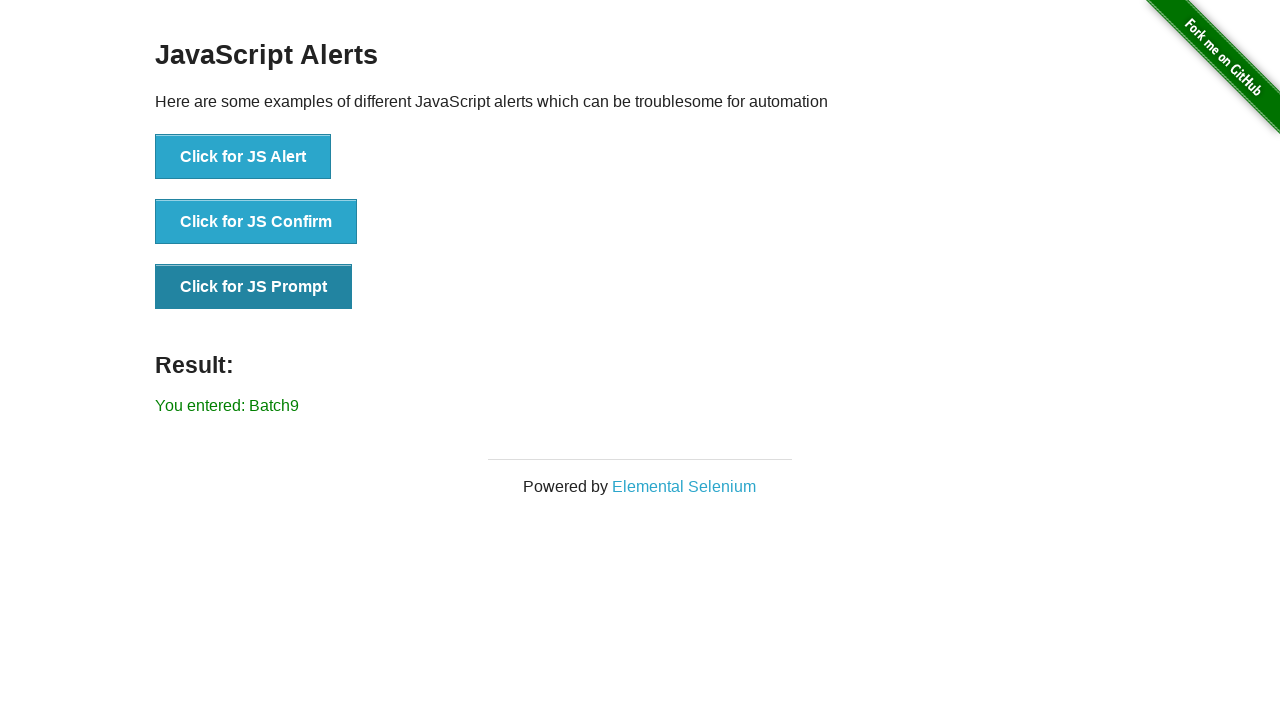

Verified that 'Batch9' appears in the result text
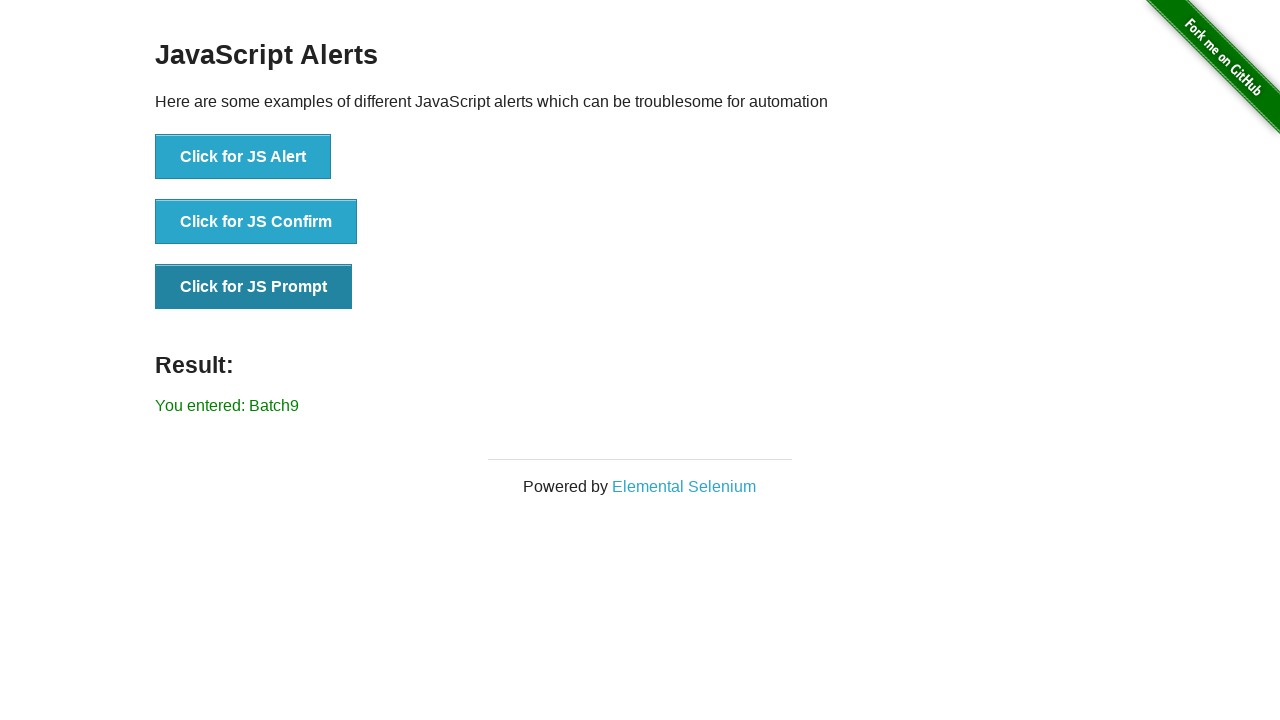

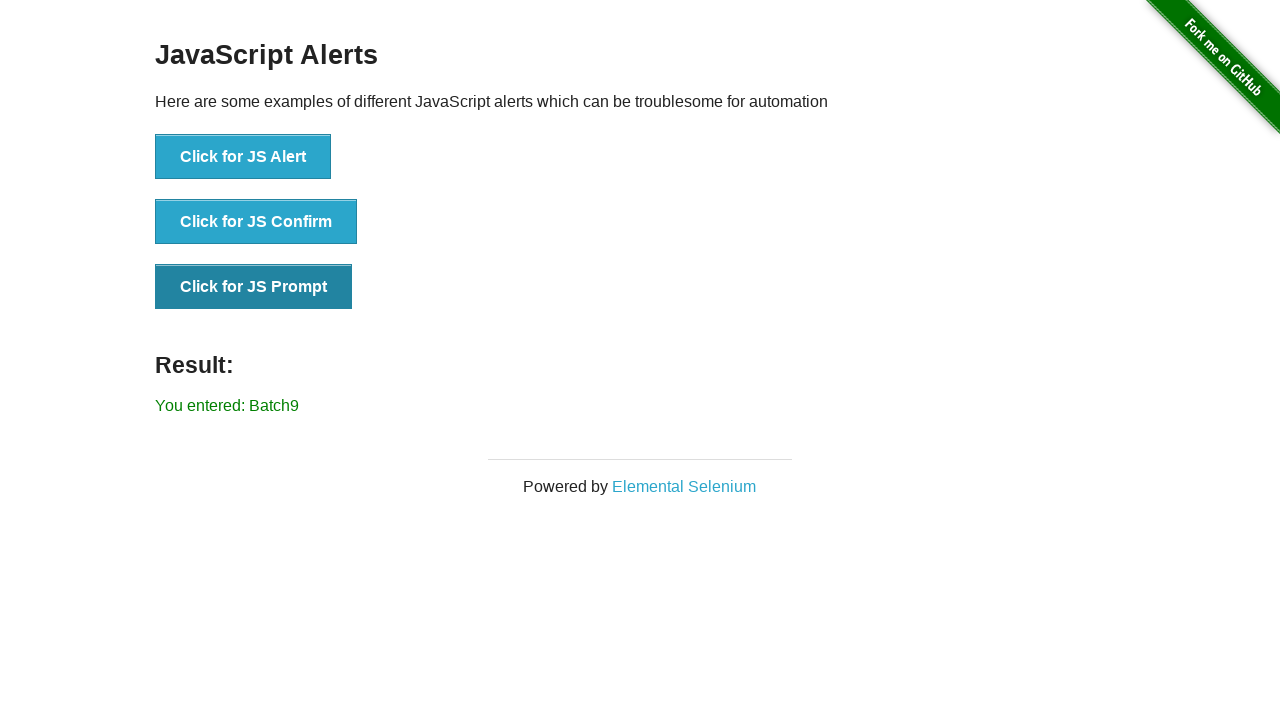